Navigates to SauceDemo website and tests login validation by clicking the login button without credentials to verify error message

Starting URL: https://www.saucedemo.com

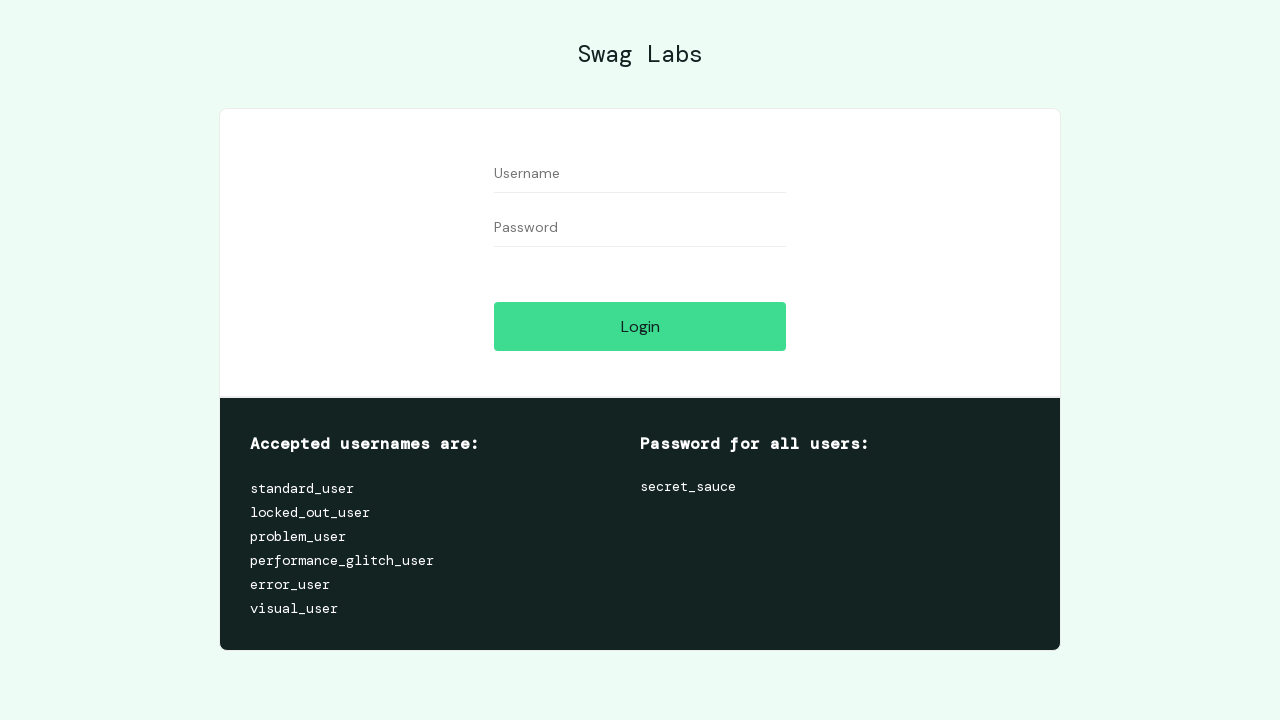

Clicked login button without entering credentials at (640, 326) on #login-button
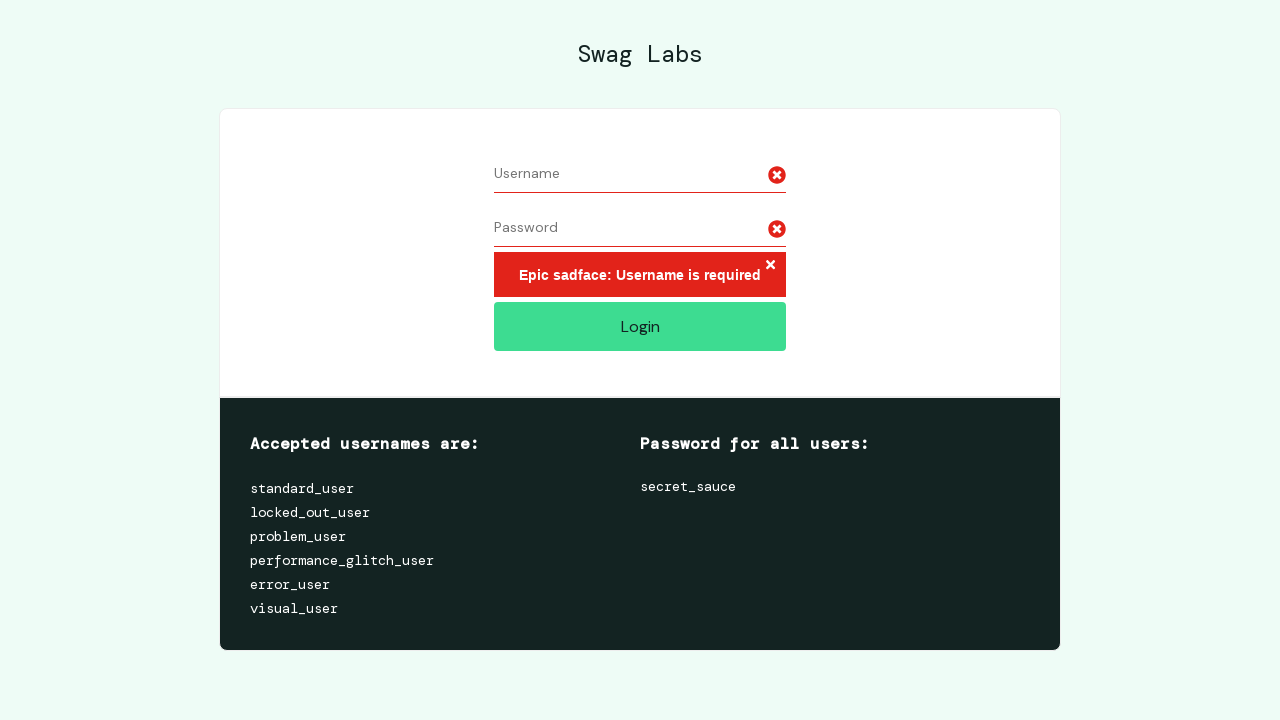

Error message button appeared on page
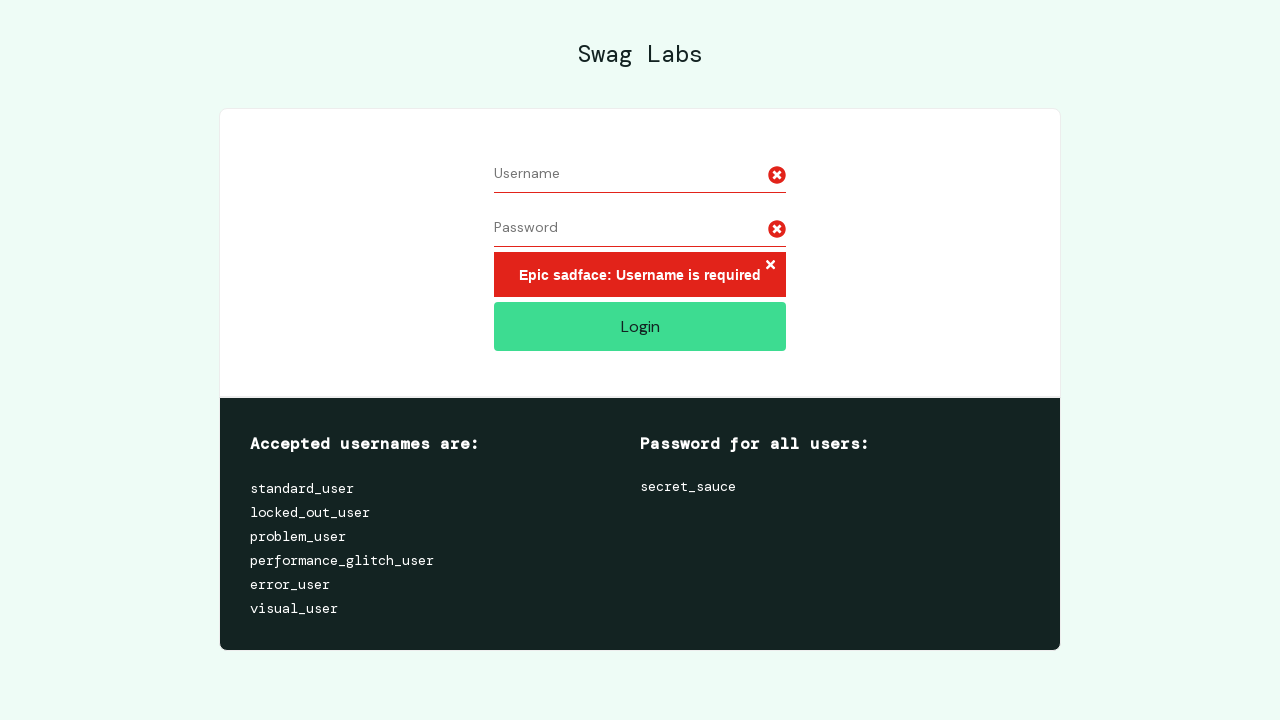

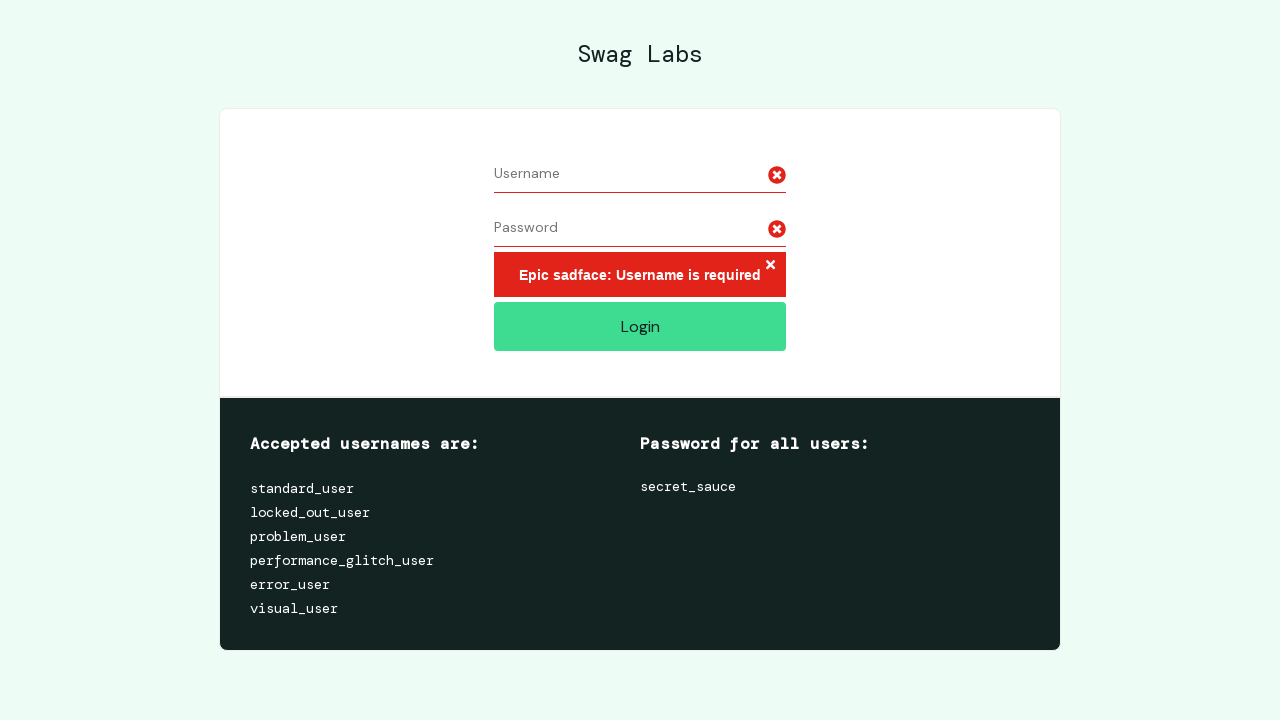